Tests the Python.org search functionality by entering a search query and submitting the form

Starting URL: https://www.python.org

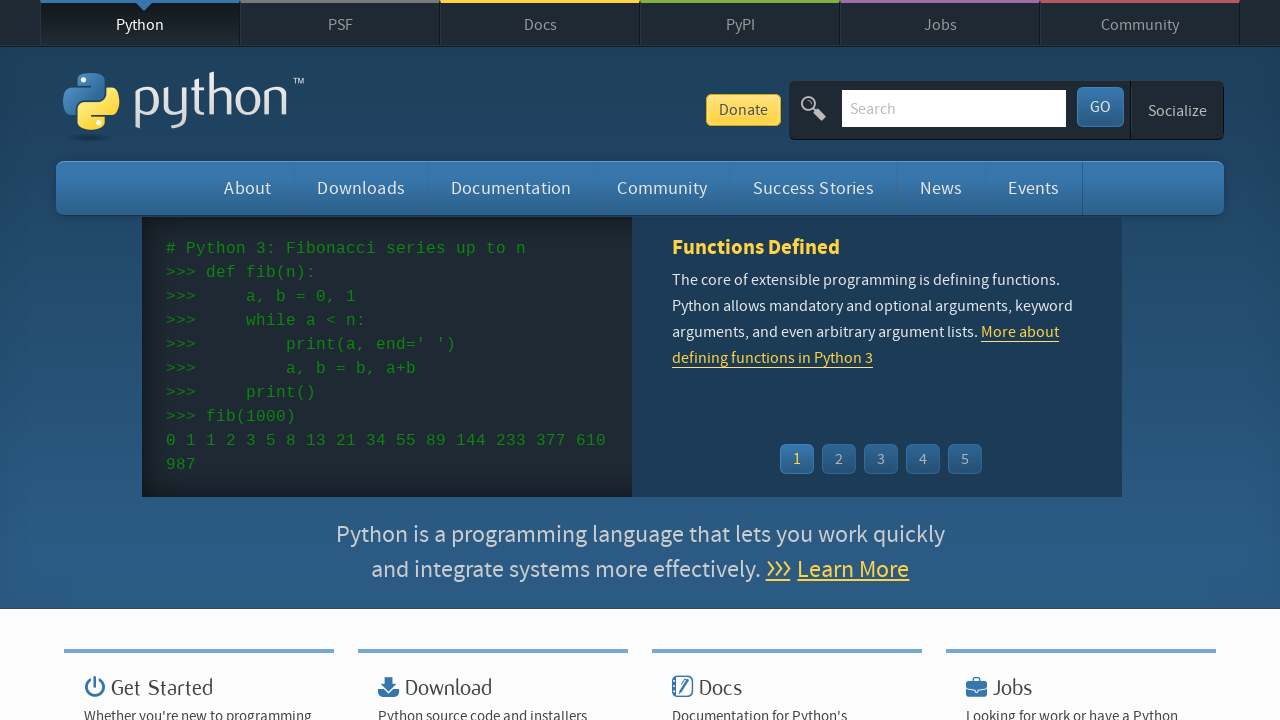

Cleared the search bar input field on input[name='q']
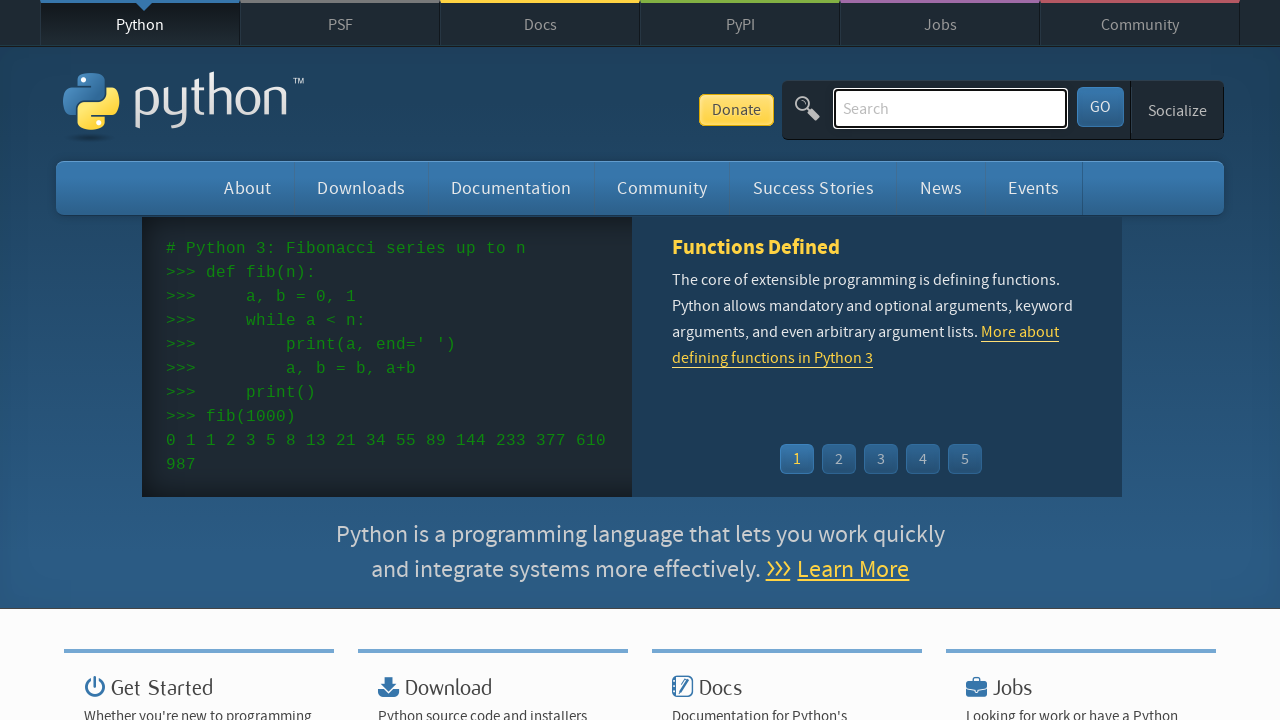

Filled search bar with 'pycharm' query on input[name='q']
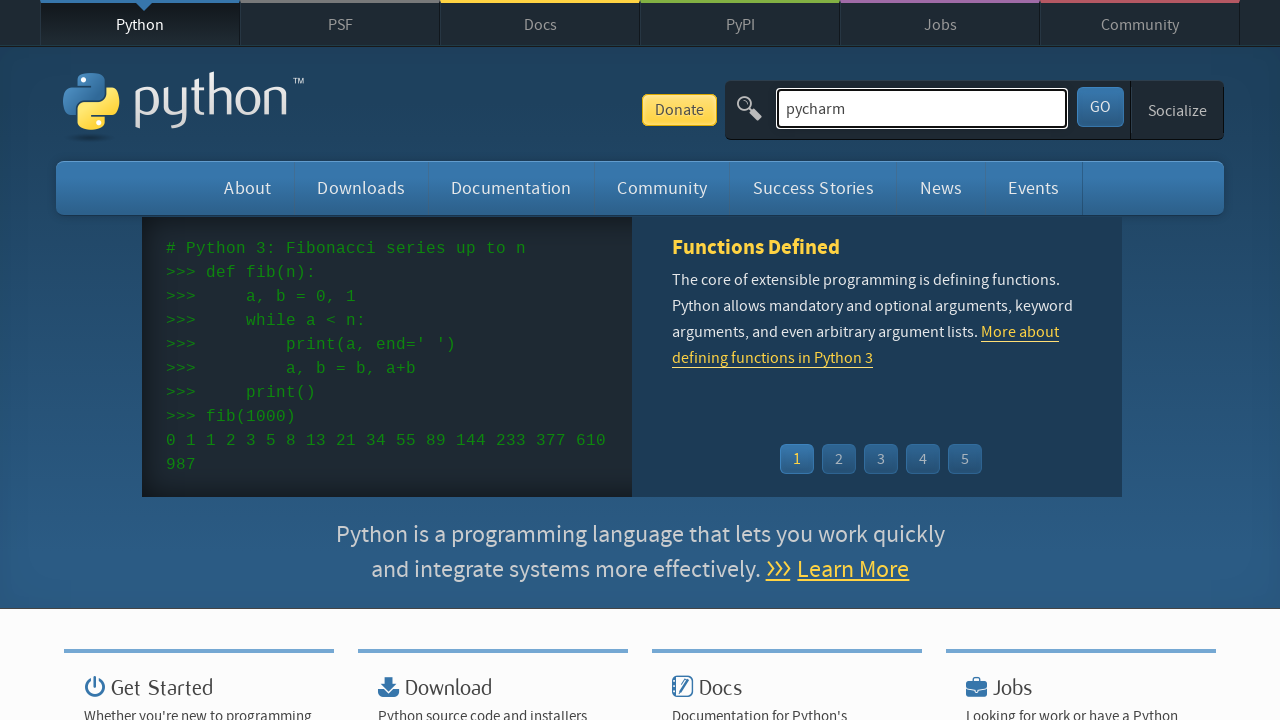

Pressed Enter to submit the search form on input[name='q']
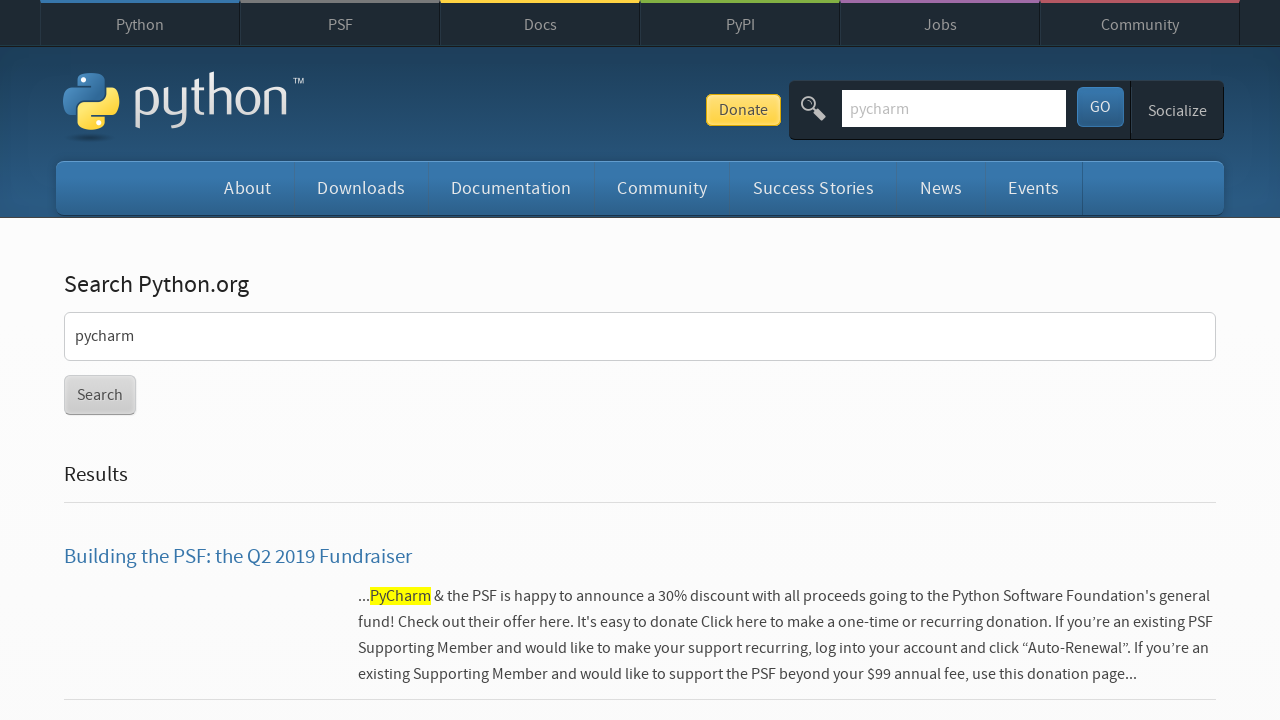

Search results page loaded (networkidle)
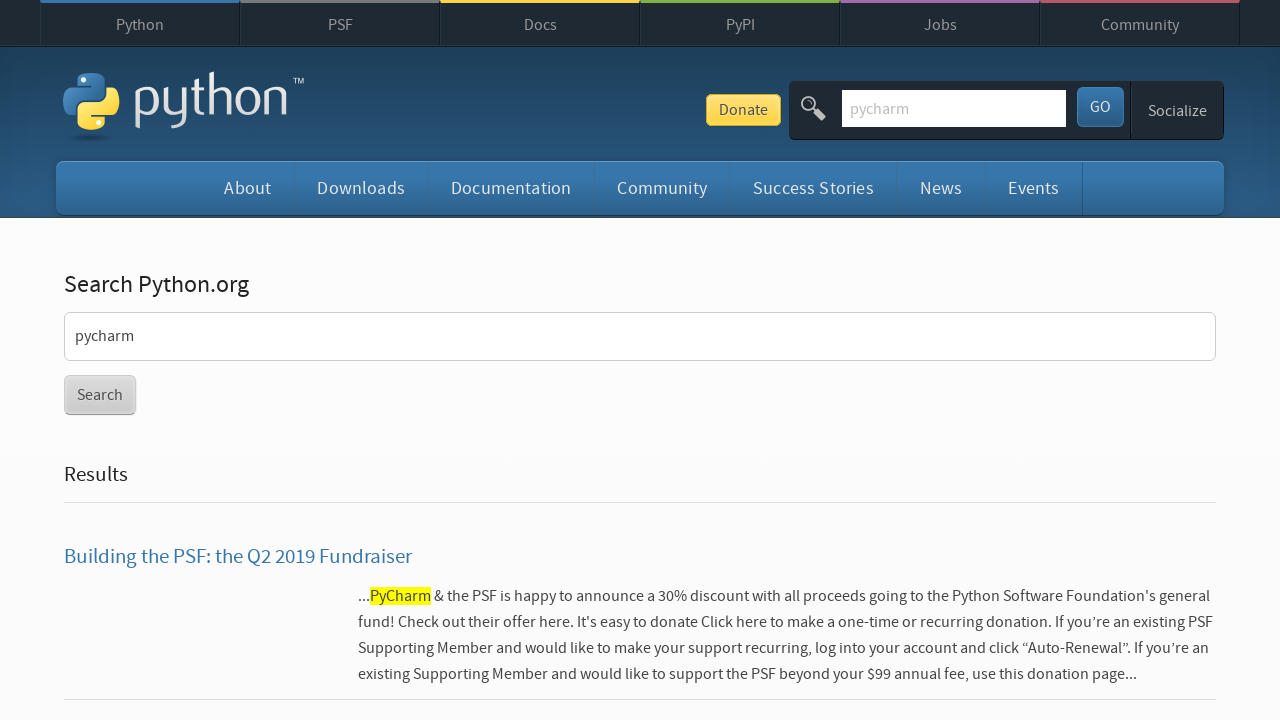

Verified navigation to search results page: https://www.python.org/search/?q=pycharm&submit=
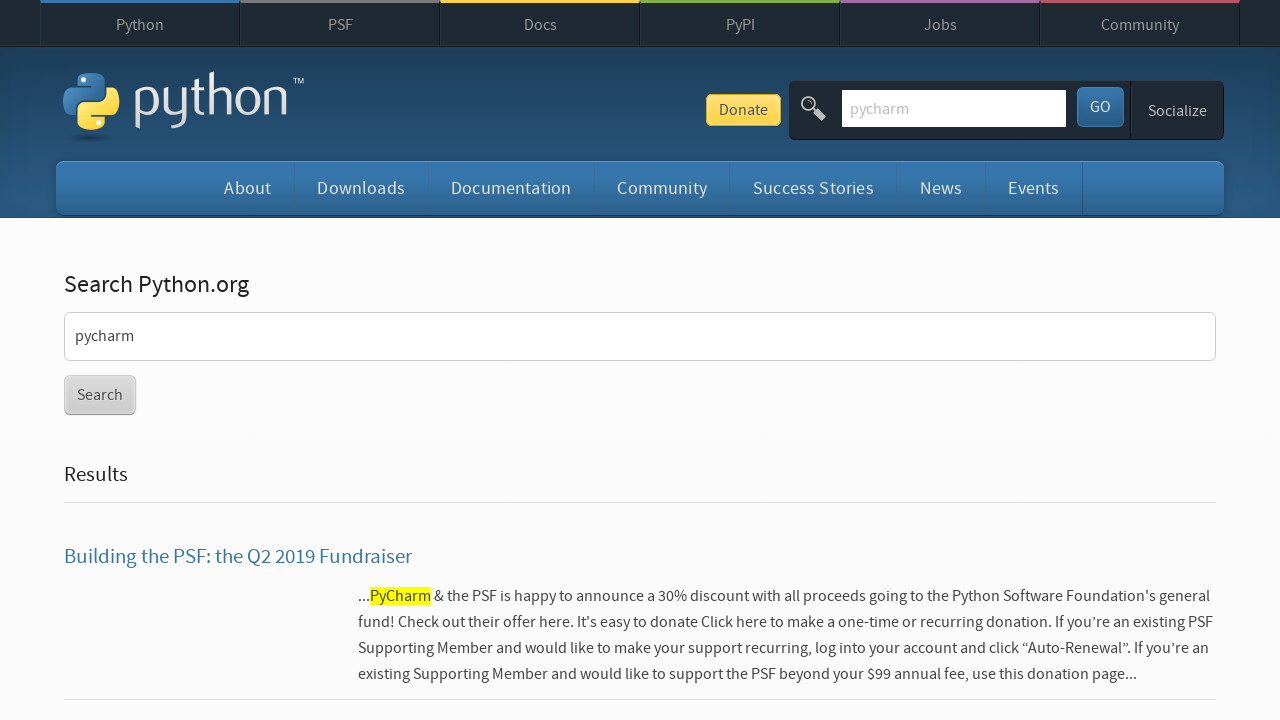

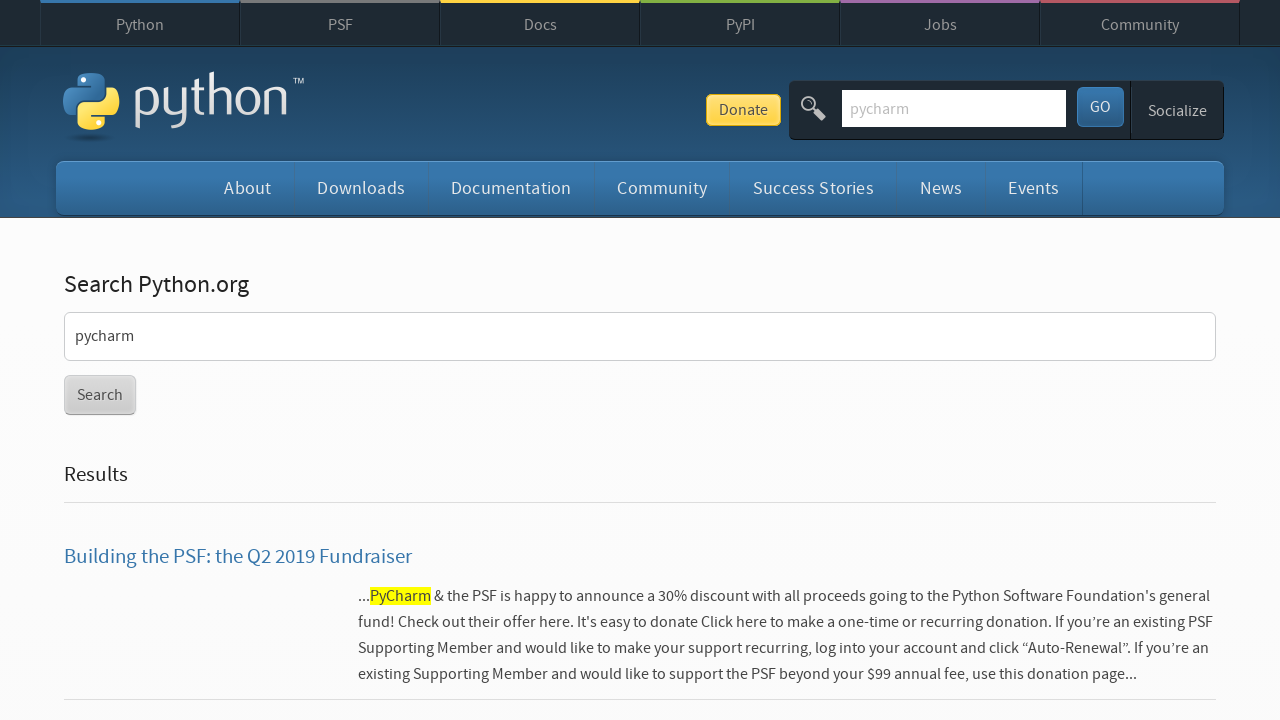